Tests drag and drop functionality by dragging a "Mobile Cover" element and dropping it onto the "Mobile Accessories" target area

Starting URL: https://demoapps.qspiders.com/ui/dragDrop/dragToCorrect?sublist=2

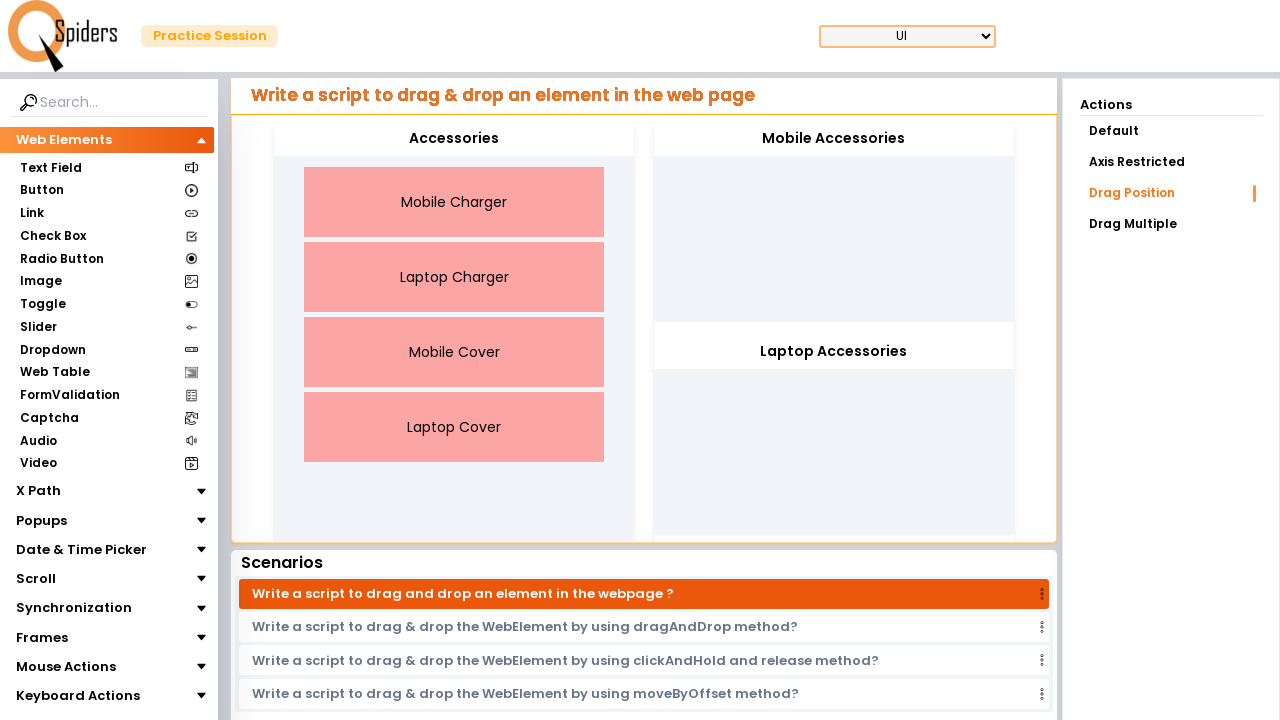

Waited for 'Mobile Cover' element to load
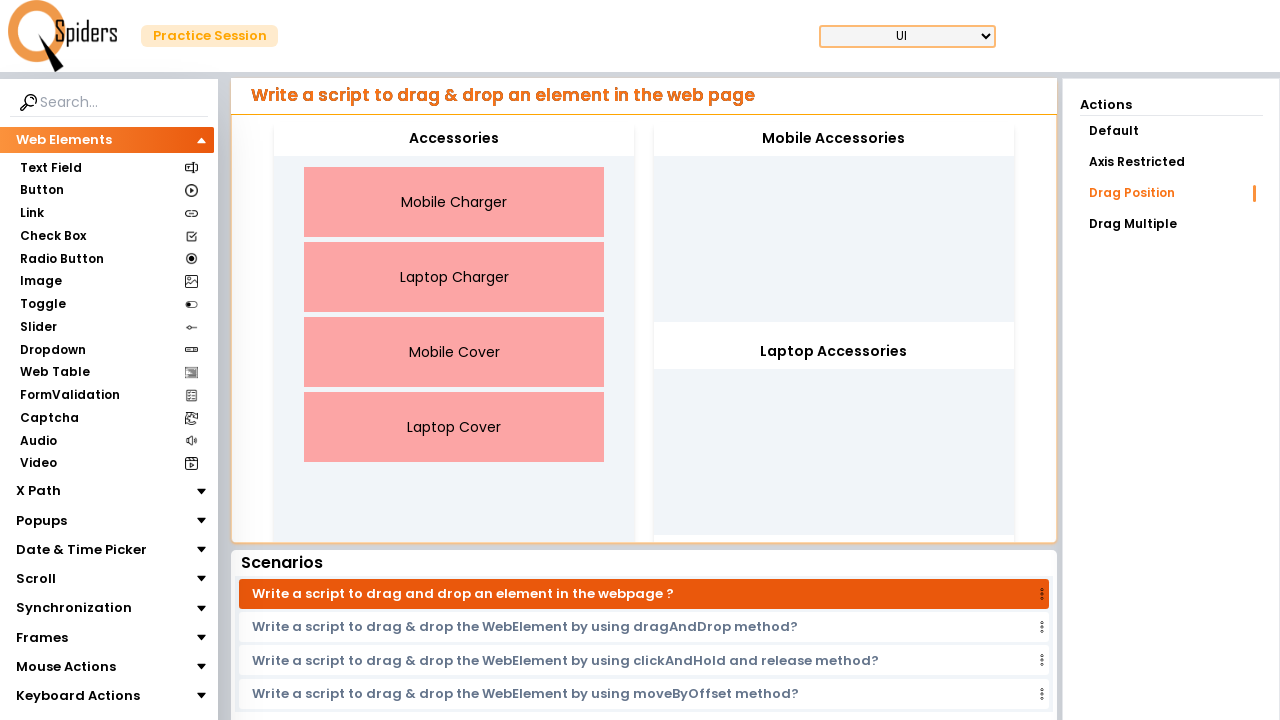

Waited for 'Mobile Accessories' target element to load
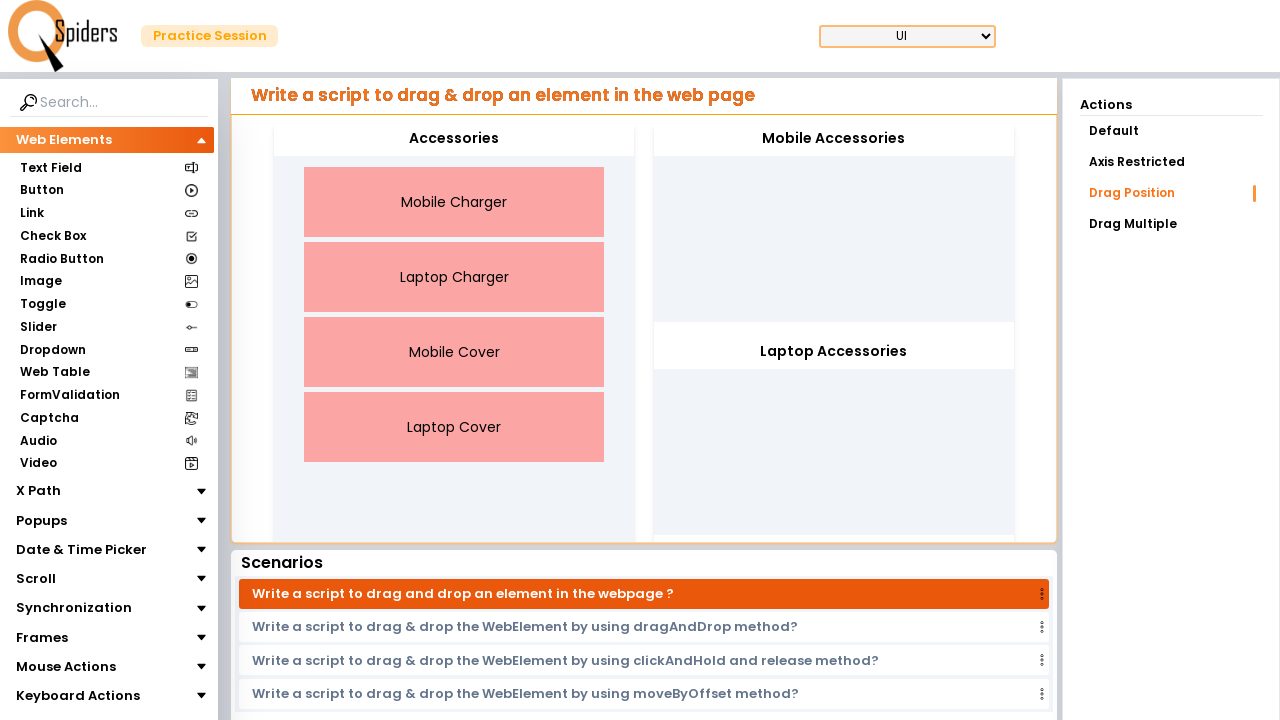

Located 'Mobile Cover' source element
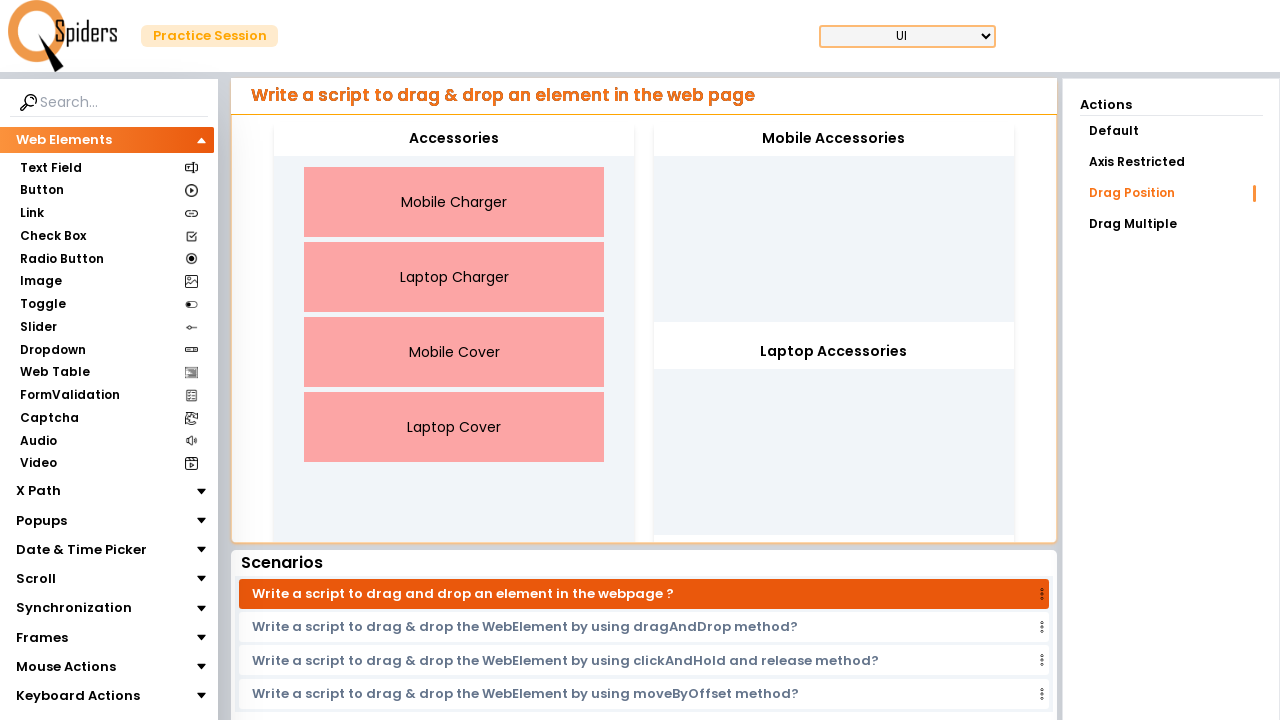

Located 'Mobile Accessories' target element
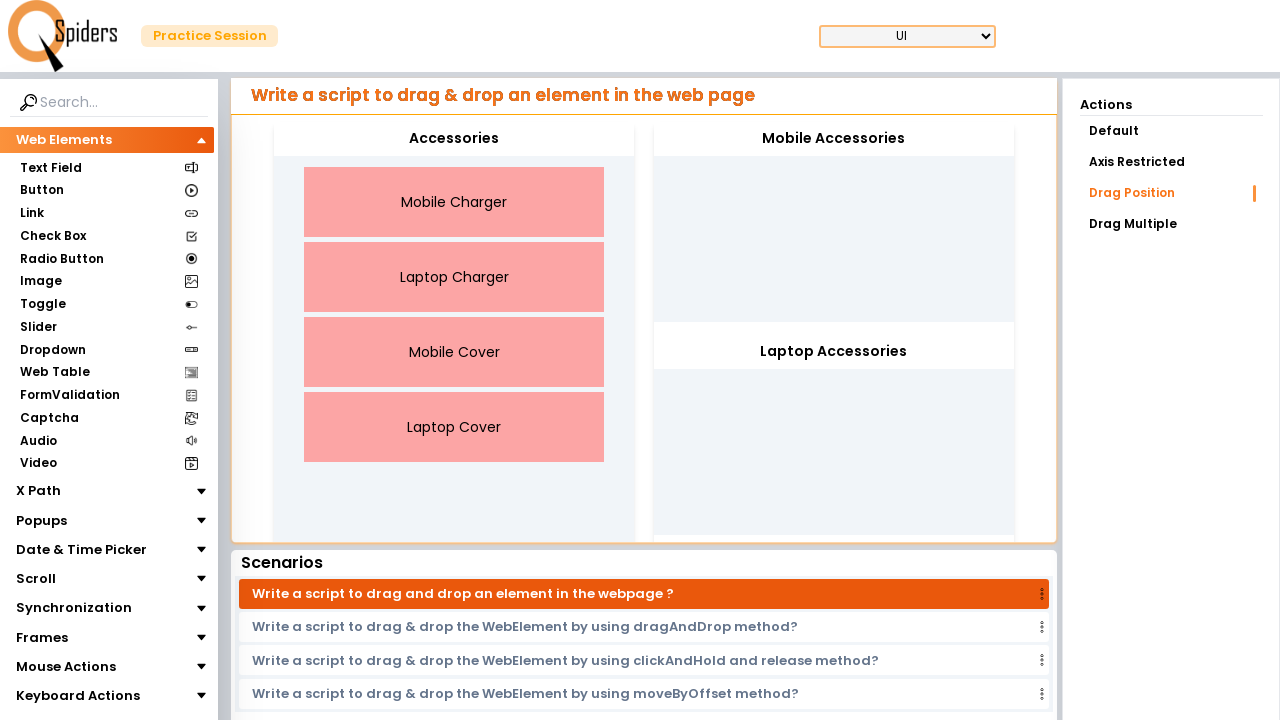

Dragged 'Mobile Cover' and dropped it onto 'Mobile Accessories' at (834, 139)
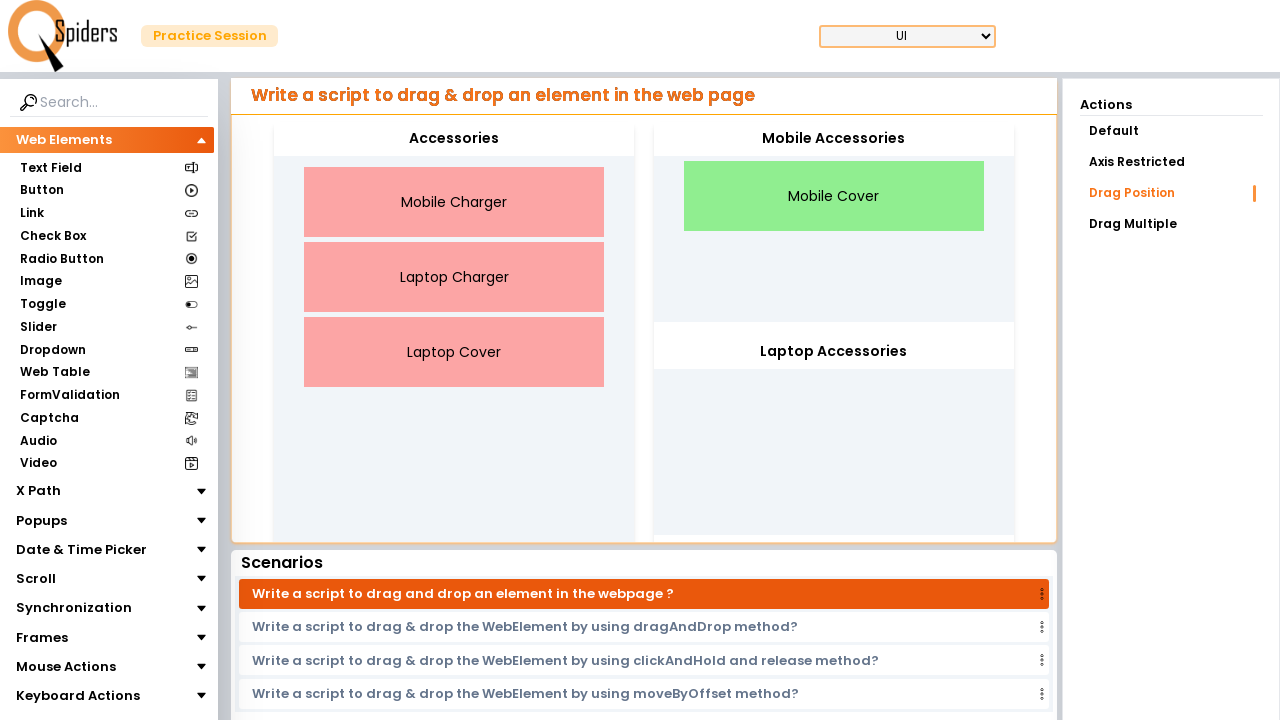

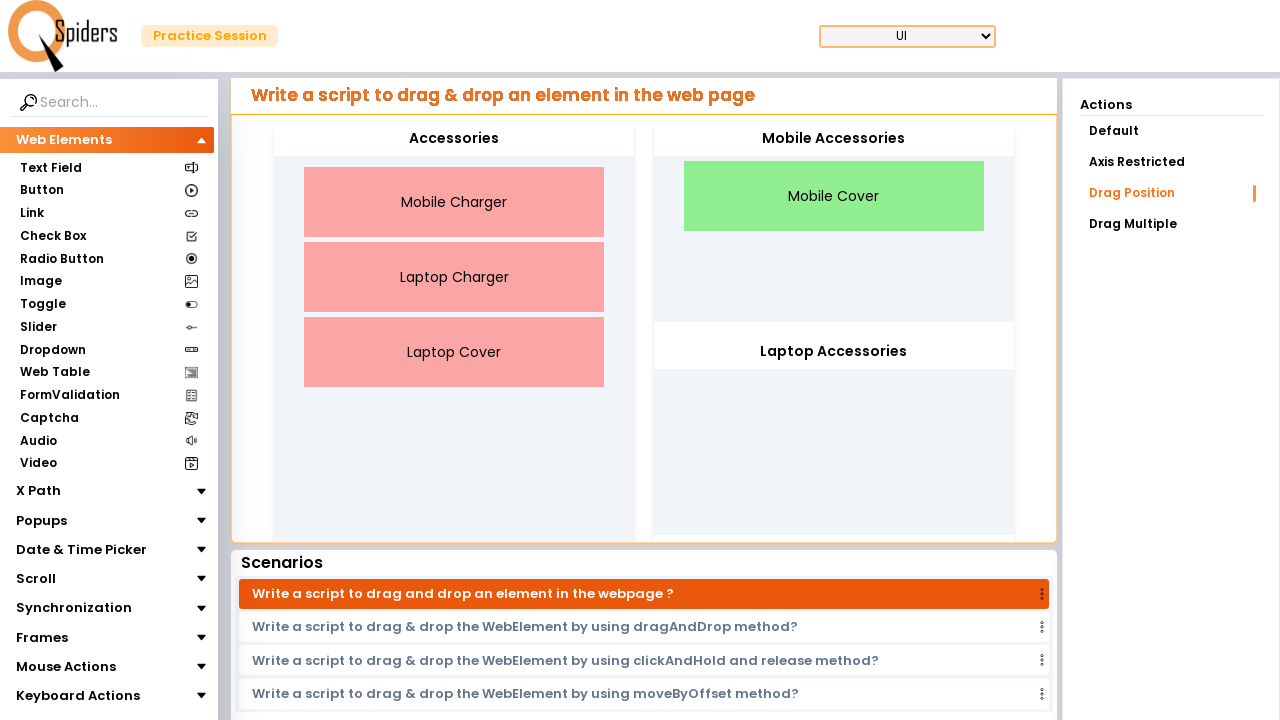